Tests adding multiple specific products to cart on an e-commerce practice site by iterating through all products and clicking "Add to Cart" for items matching a predefined list (Brocolli, Cauliflower, Cucumber, Beetroot).

Starting URL: https://rahulshettyacademy.com/seleniumPractise/#/

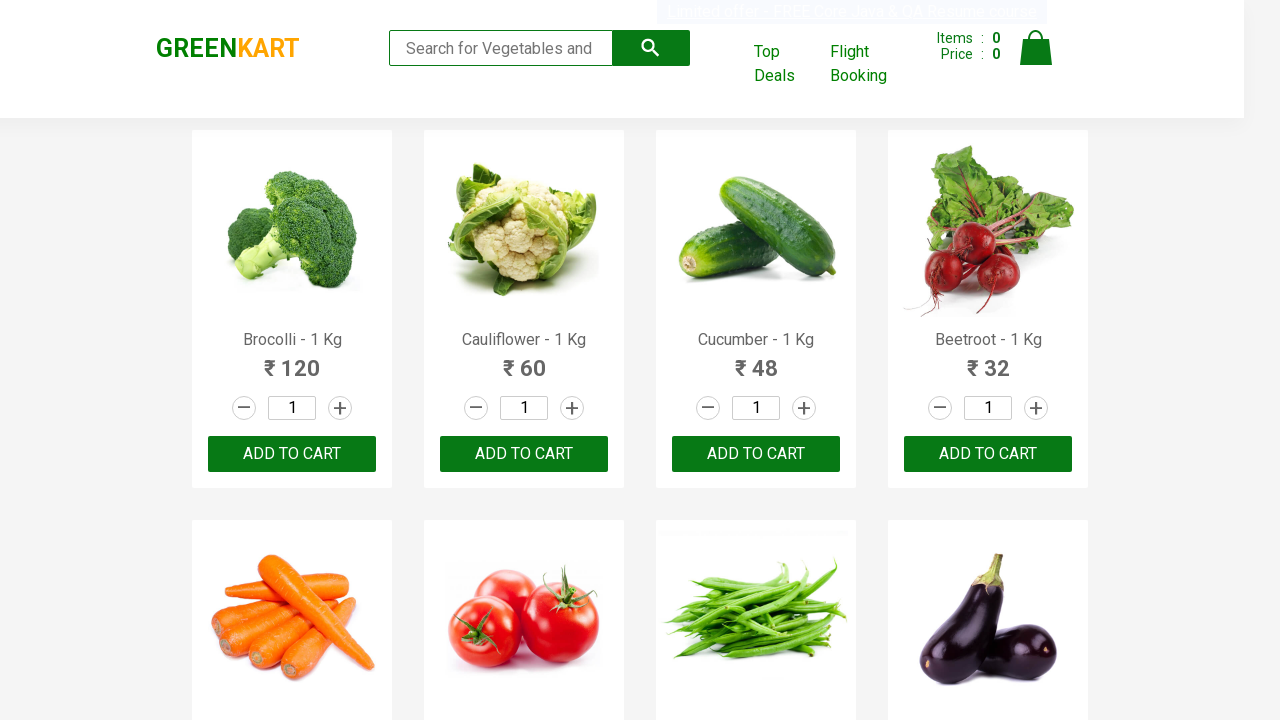

Waited for product names to load on e-commerce page
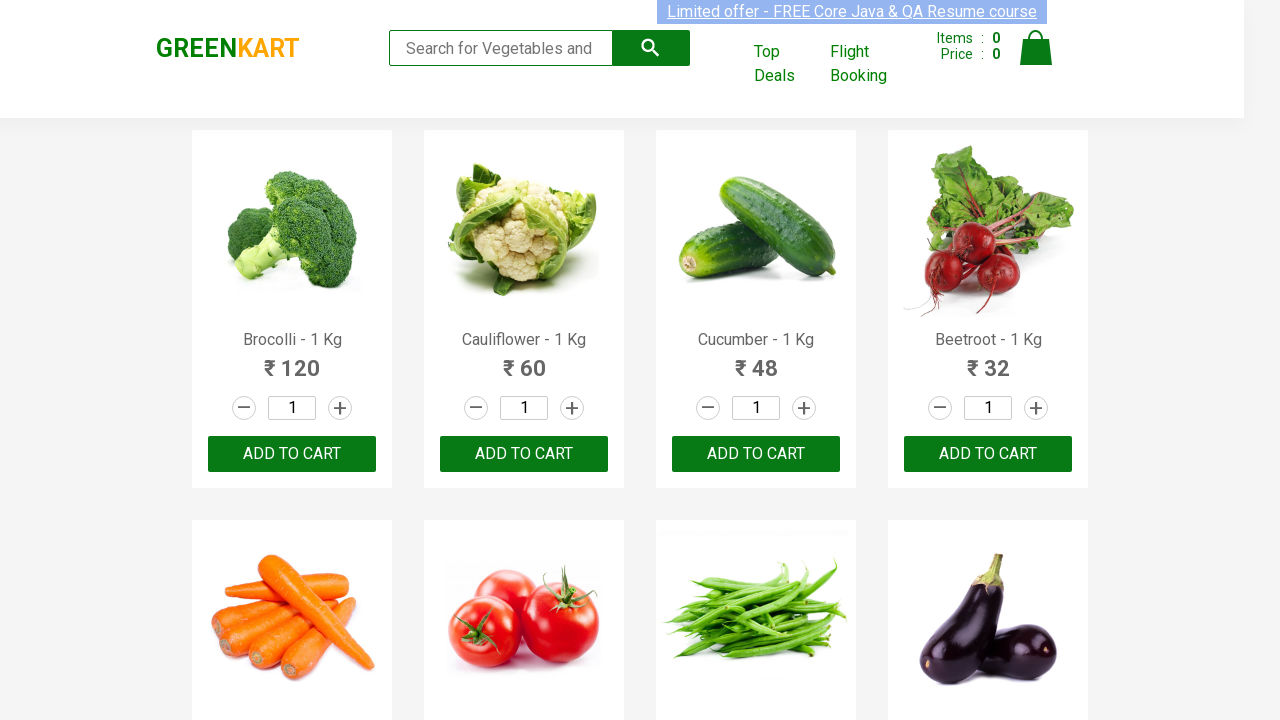

Retrieved all product name elements from page
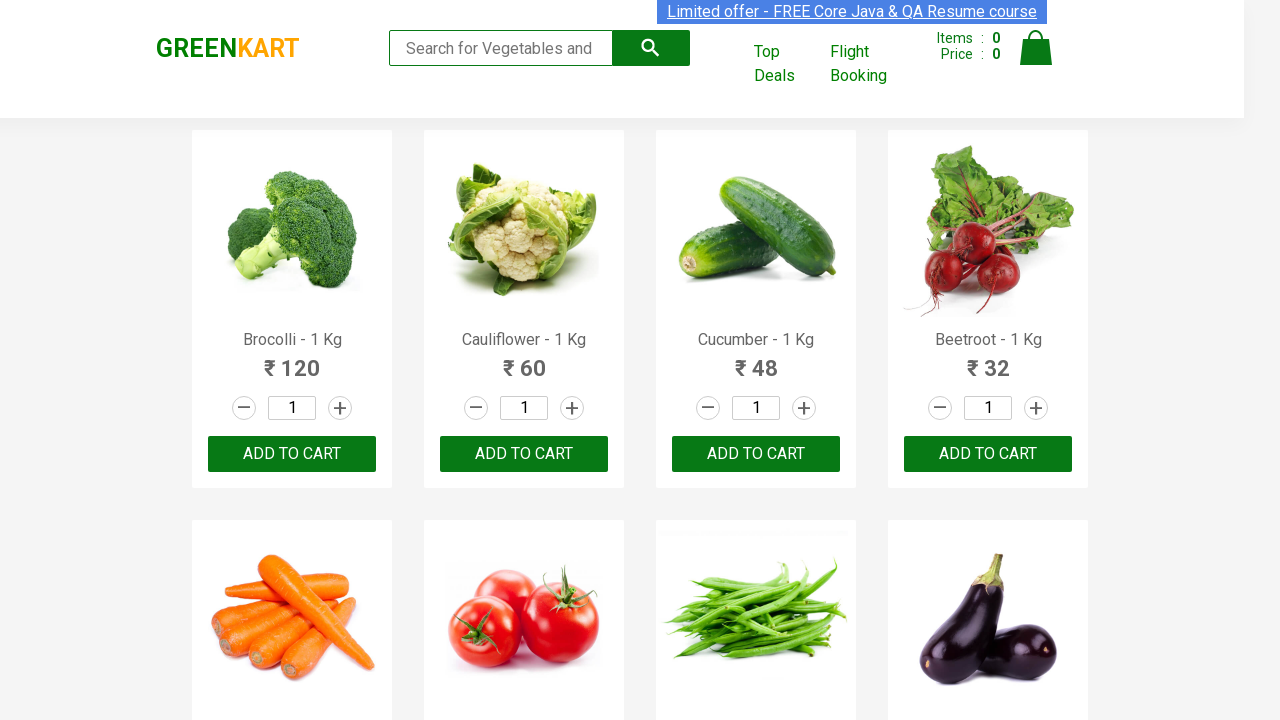

Clicked 'Add to Cart' button for product: Brocolli at (292, 454) on div.product-action button >> nth=0
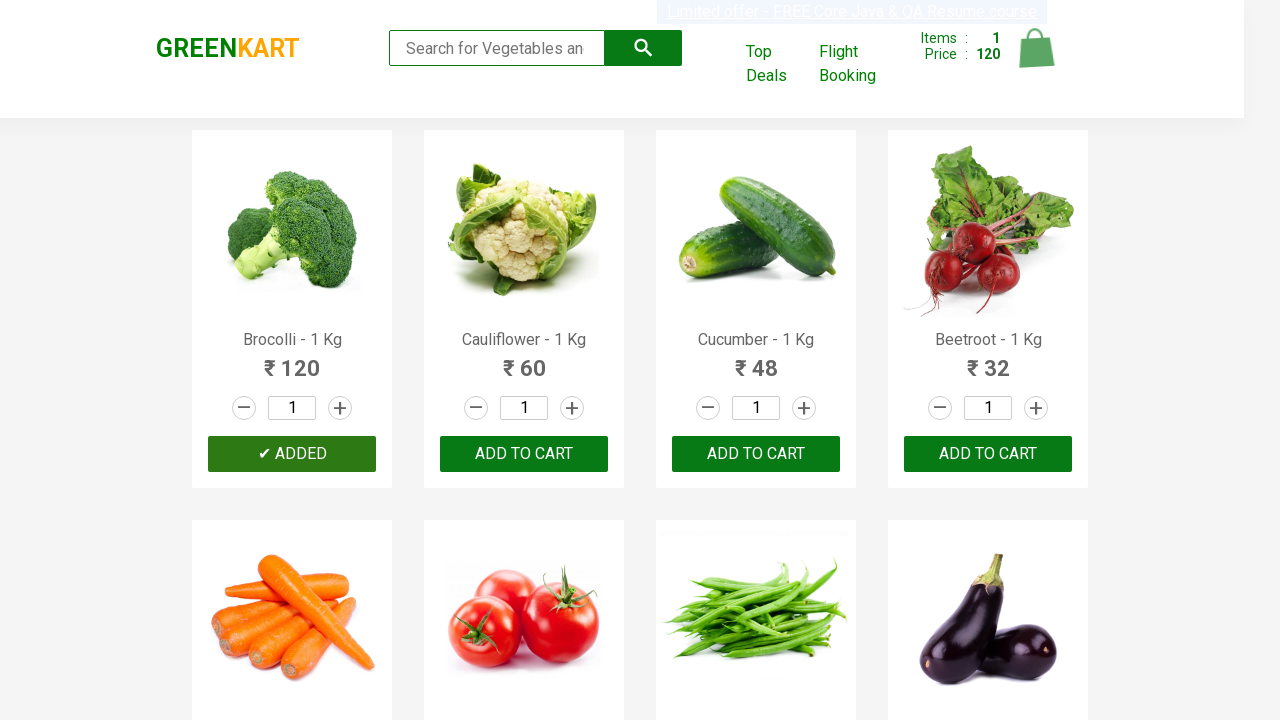

Clicked 'Add to Cart' button for product: Cauliflower at (524, 454) on div.product-action button >> nth=1
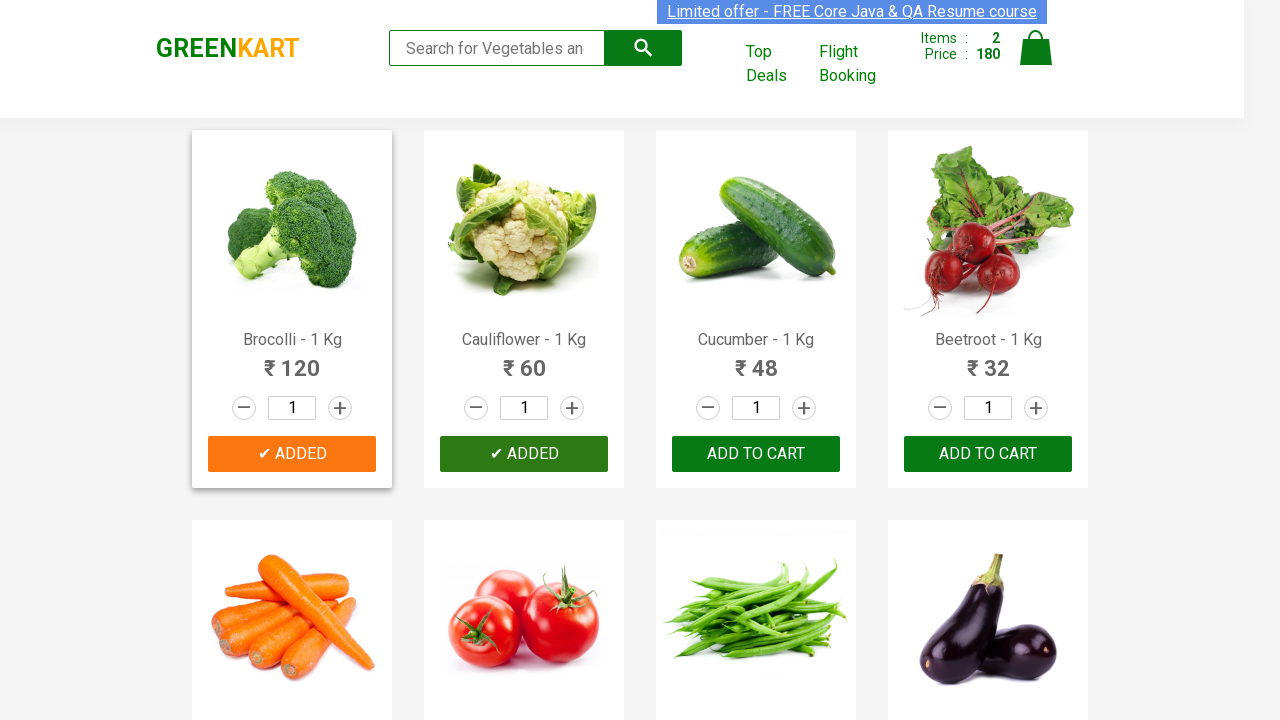

Clicked 'Add to Cart' button for product: Cucumber at (756, 454) on div.product-action button >> nth=2
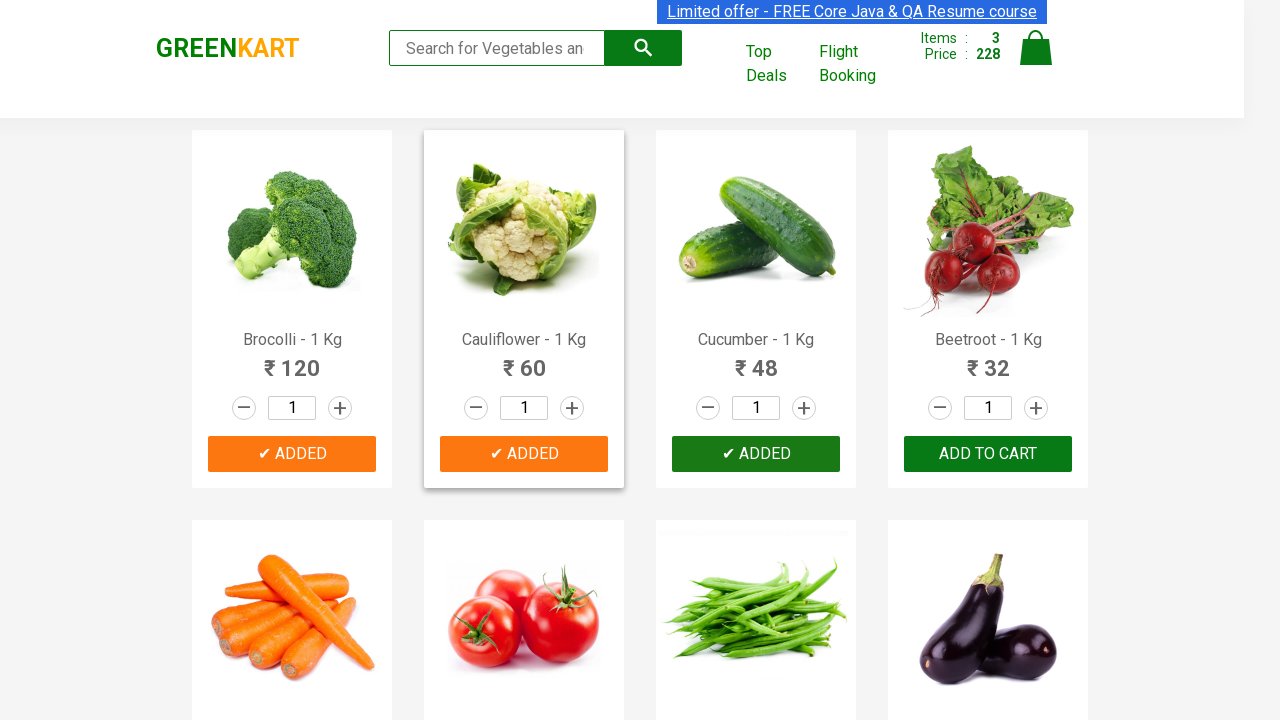

Clicked 'Add to Cart' button for product: Beetroot at (988, 454) on div.product-action button >> nth=3
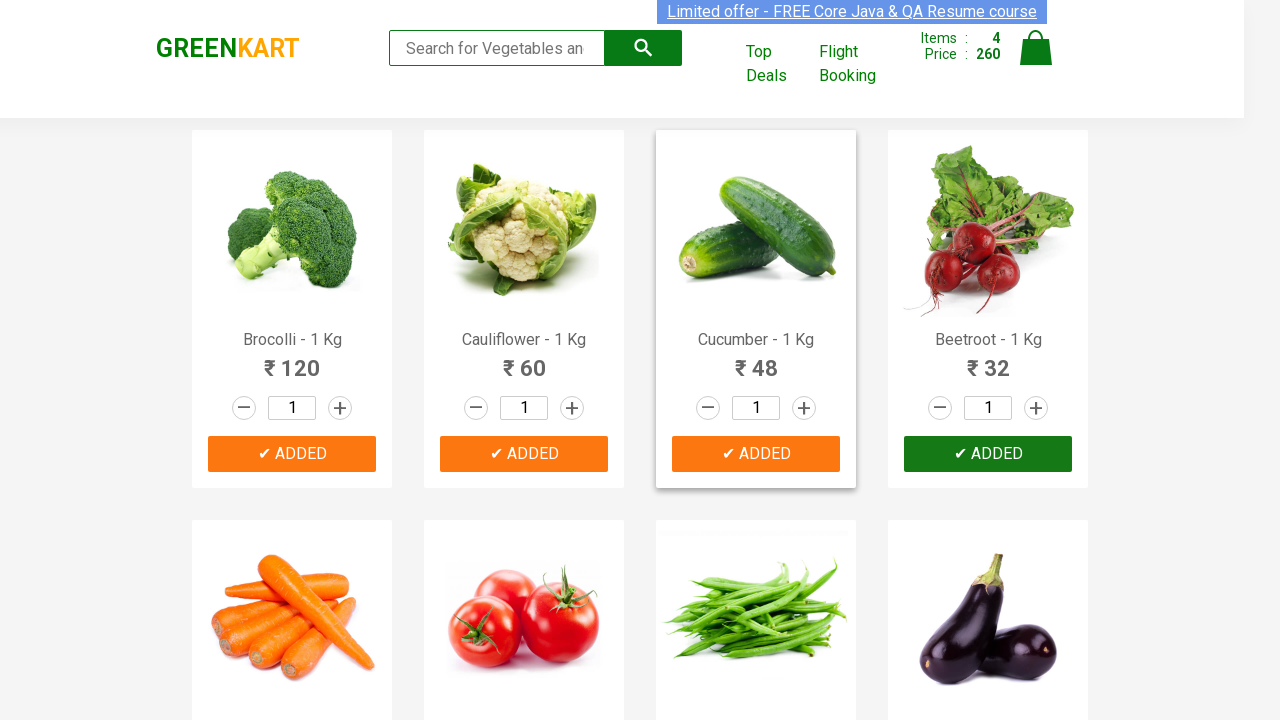

Waited 500ms for cart to update after adding all products
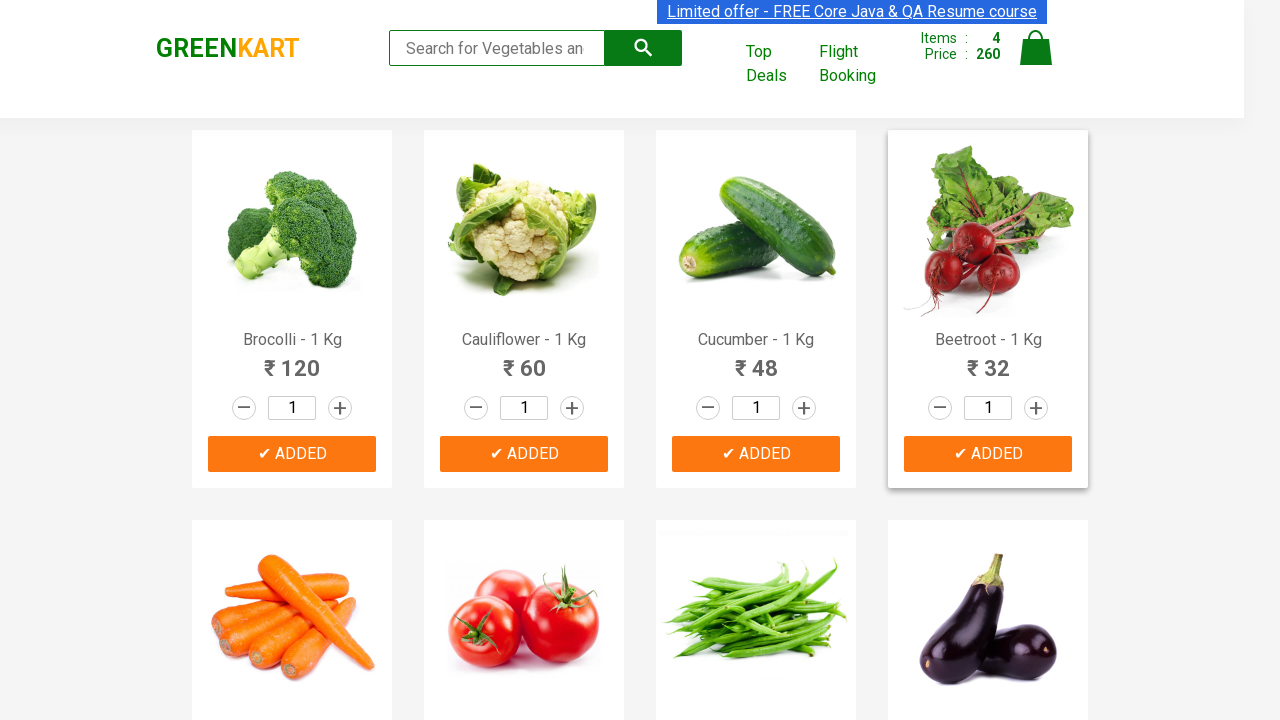

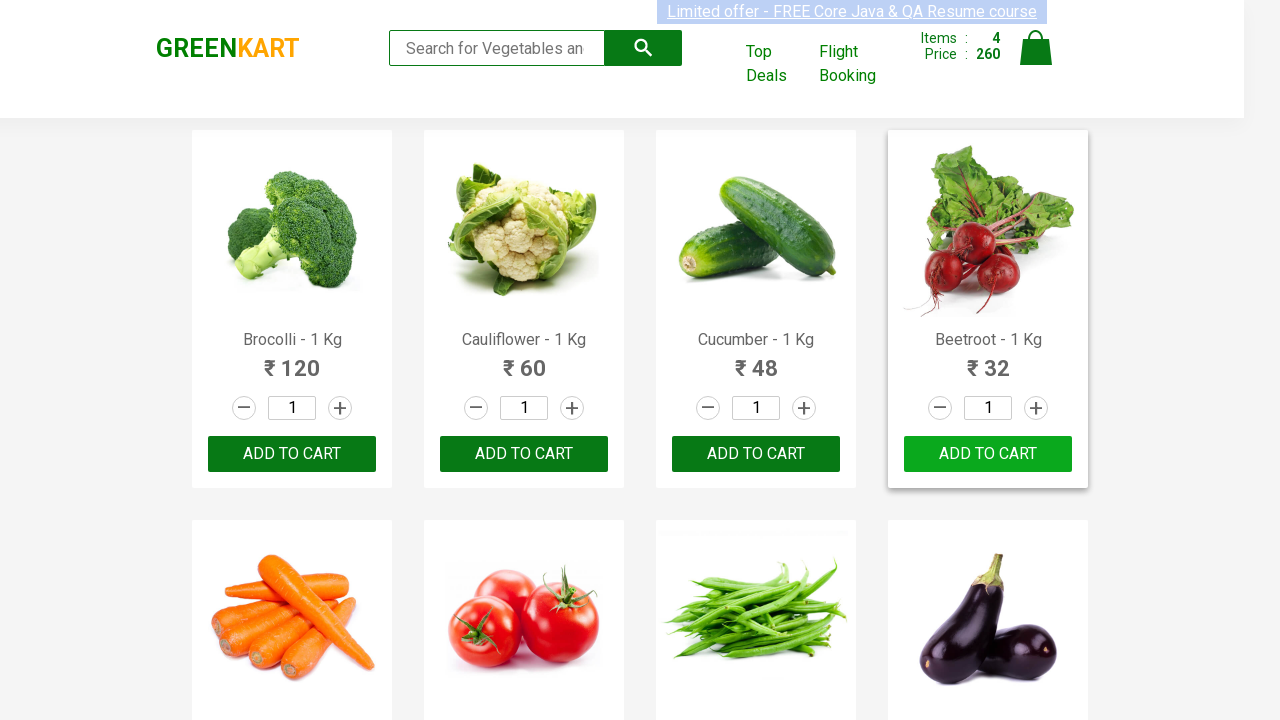